Navigates to AJIO e-commerce search page with a search query for shoes and waits for the page to load

Starting URL: https://www.ajio.com/search/?text=shoes

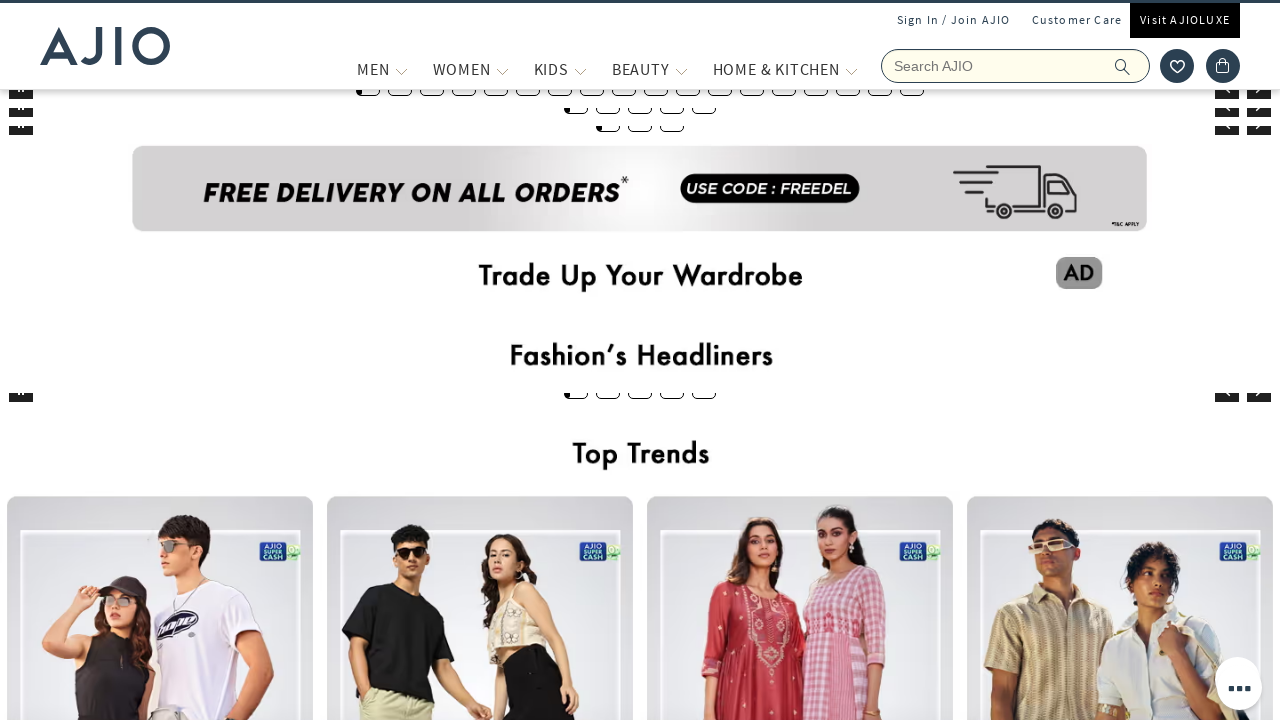

Navigated to AJIO shoes search page and waited for network to be idle
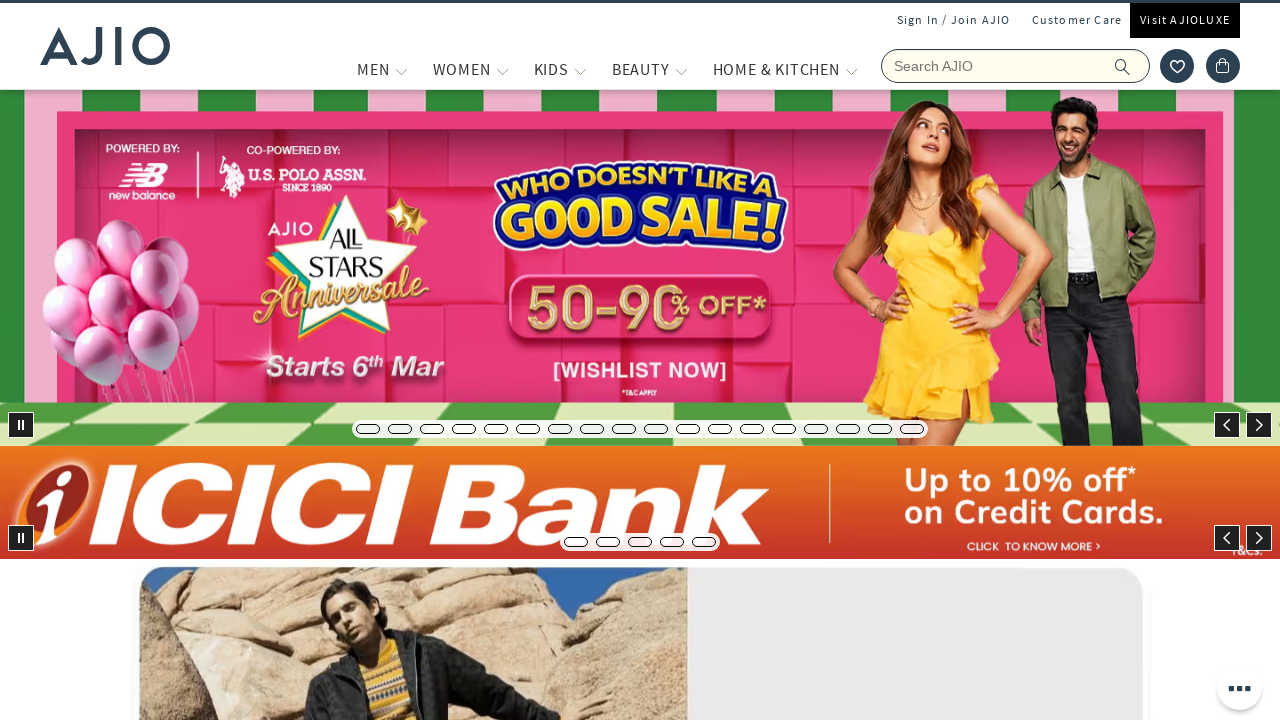

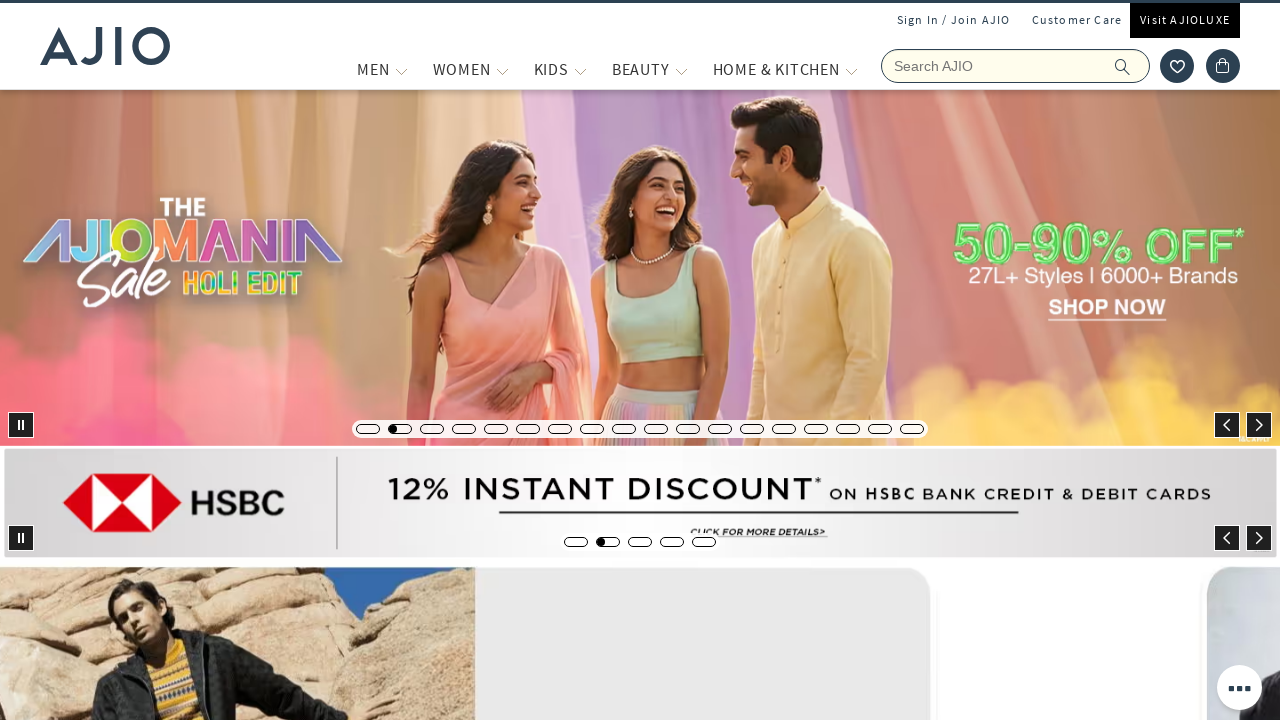